Tests filtering to display only active (non-completed) items

Starting URL: https://demo.playwright.dev/todomvc

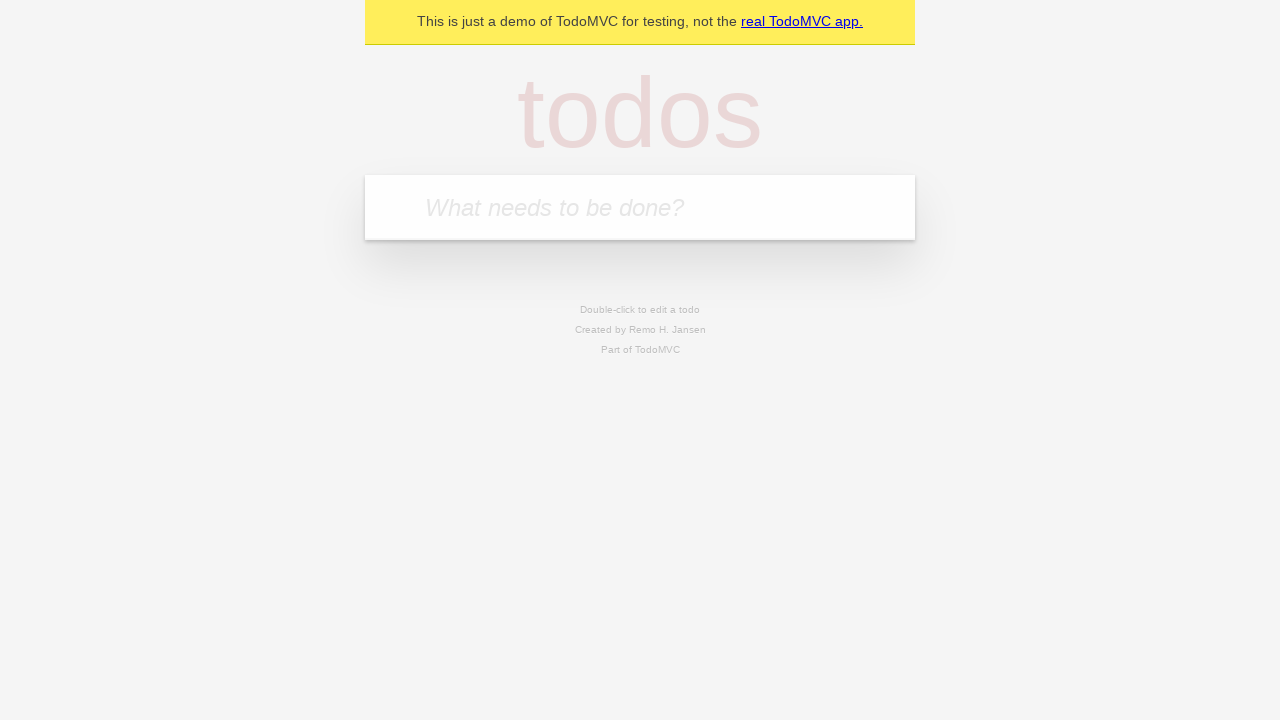

Filled todo input with 'buy some cheese' on internal:attr=[placeholder="What needs to be done?"i]
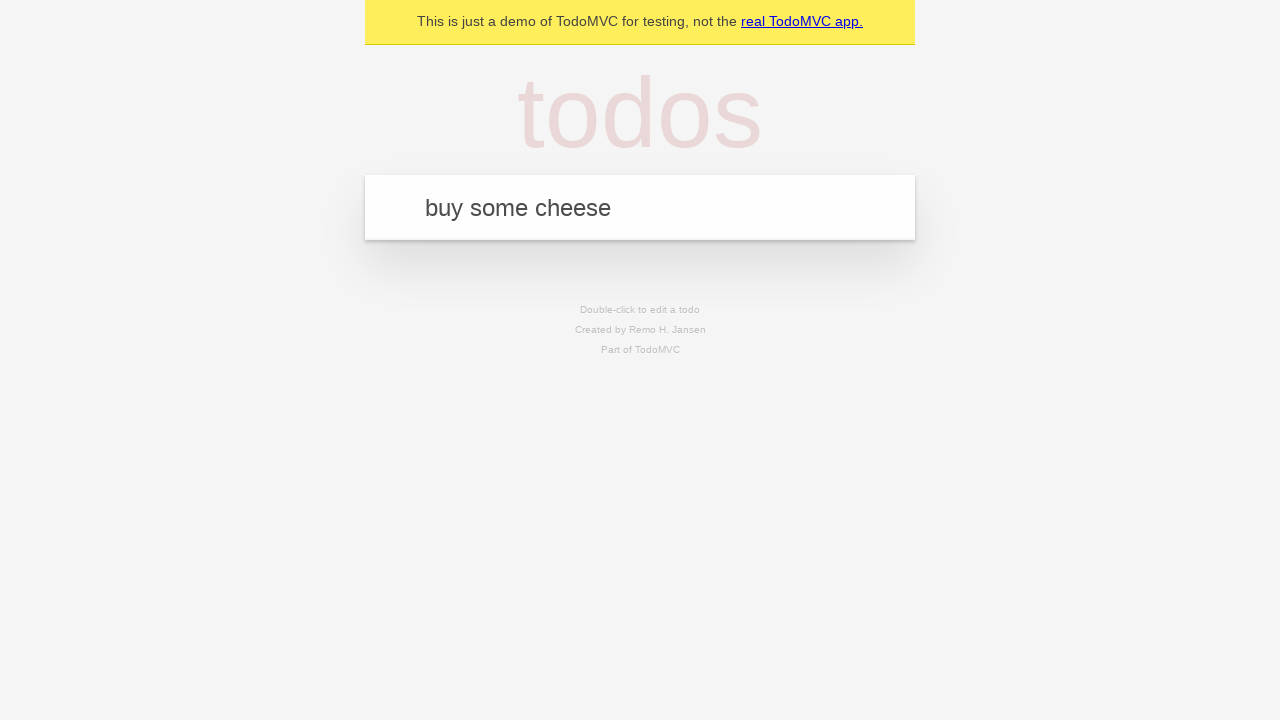

Pressed Enter to add first todo on internal:attr=[placeholder="What needs to be done?"i]
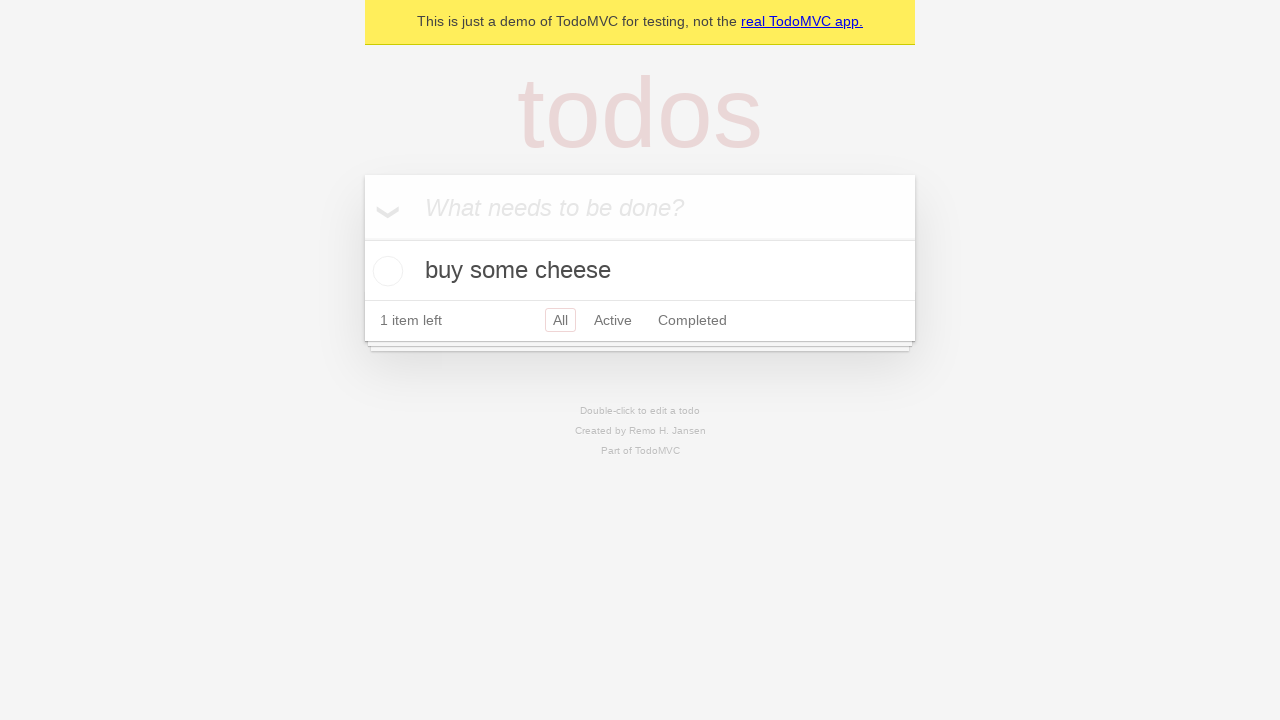

Filled todo input with 'feed the cat' on internal:attr=[placeholder="What needs to be done?"i]
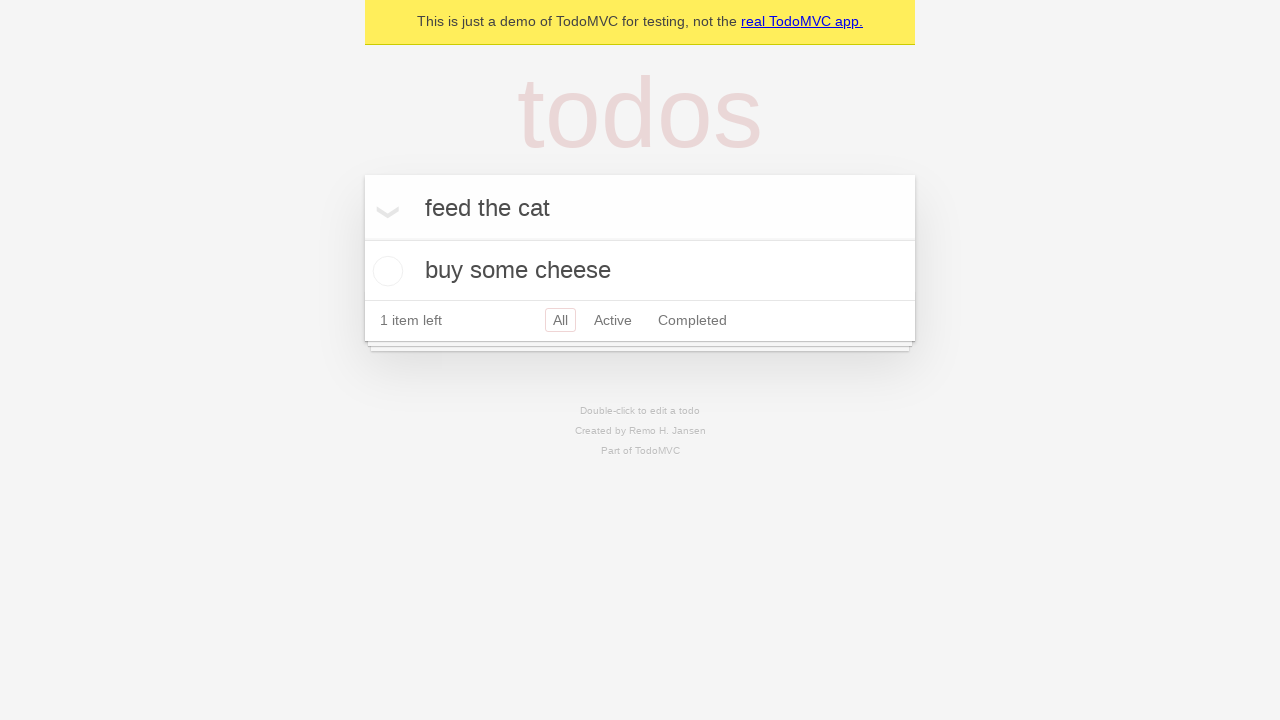

Pressed Enter to add second todo on internal:attr=[placeholder="What needs to be done?"i]
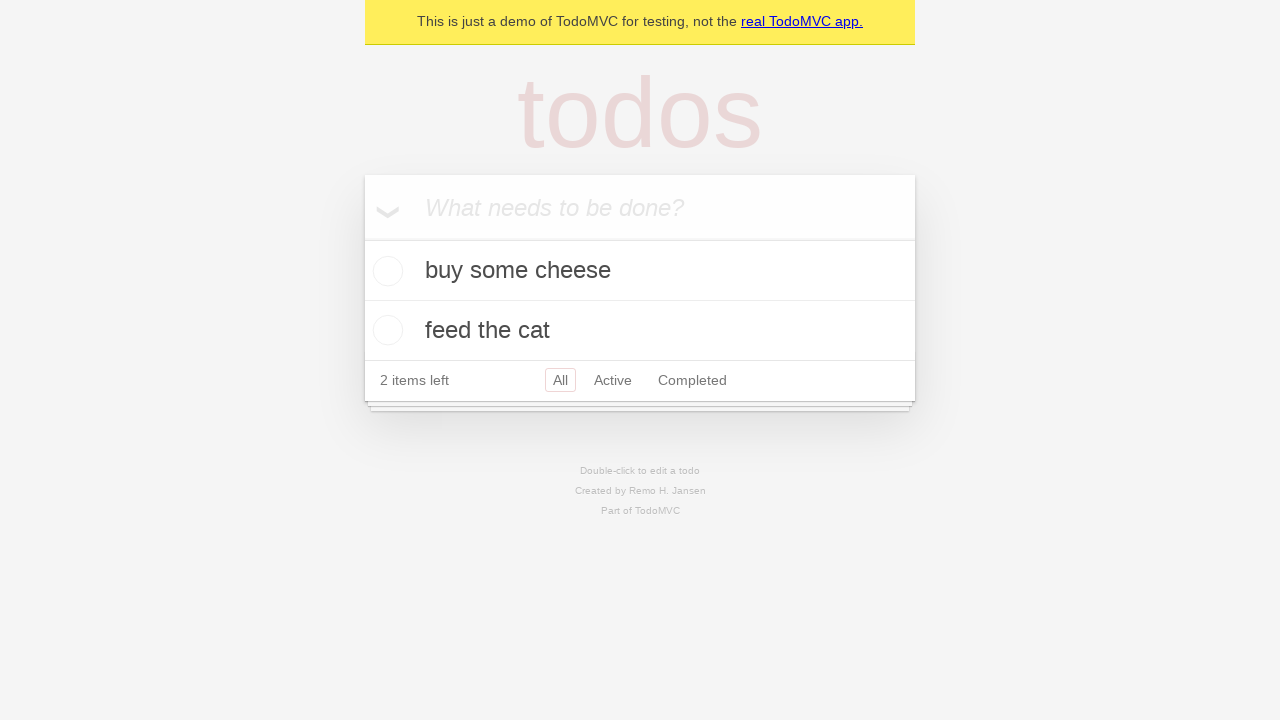

Filled todo input with 'book a doctors appointment' on internal:attr=[placeholder="What needs to be done?"i]
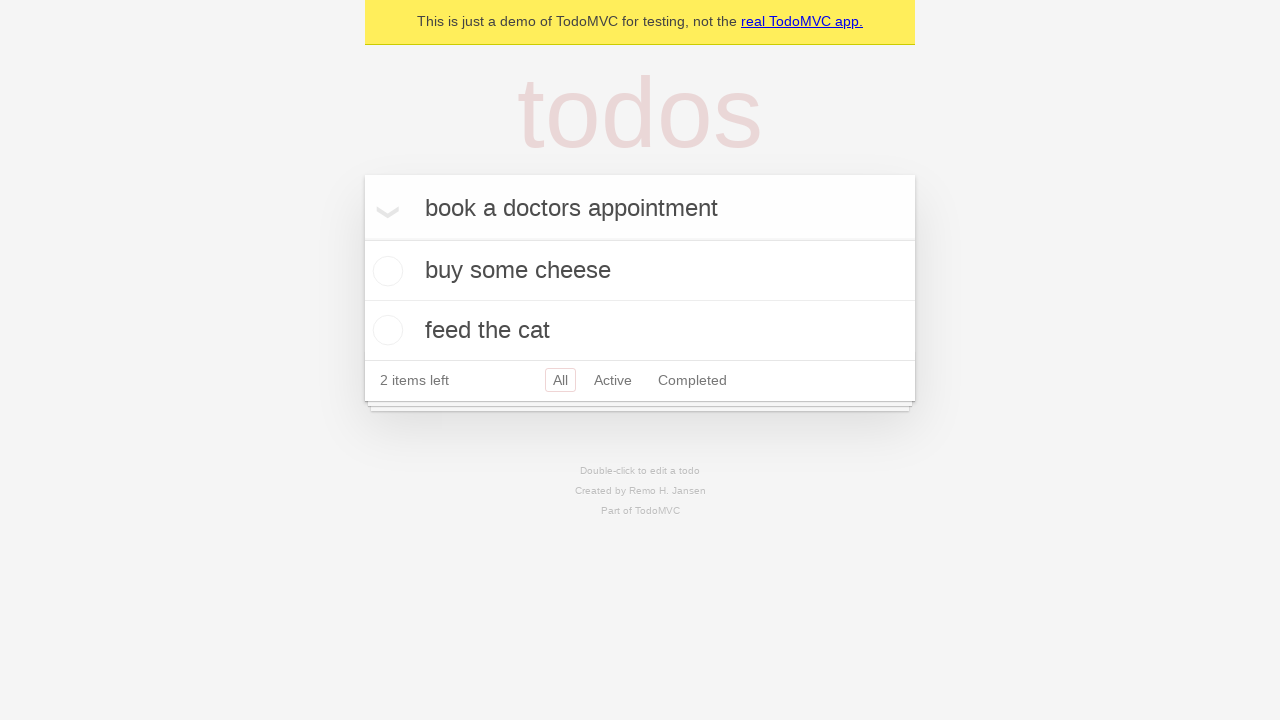

Pressed Enter to add third todo on internal:attr=[placeholder="What needs to be done?"i]
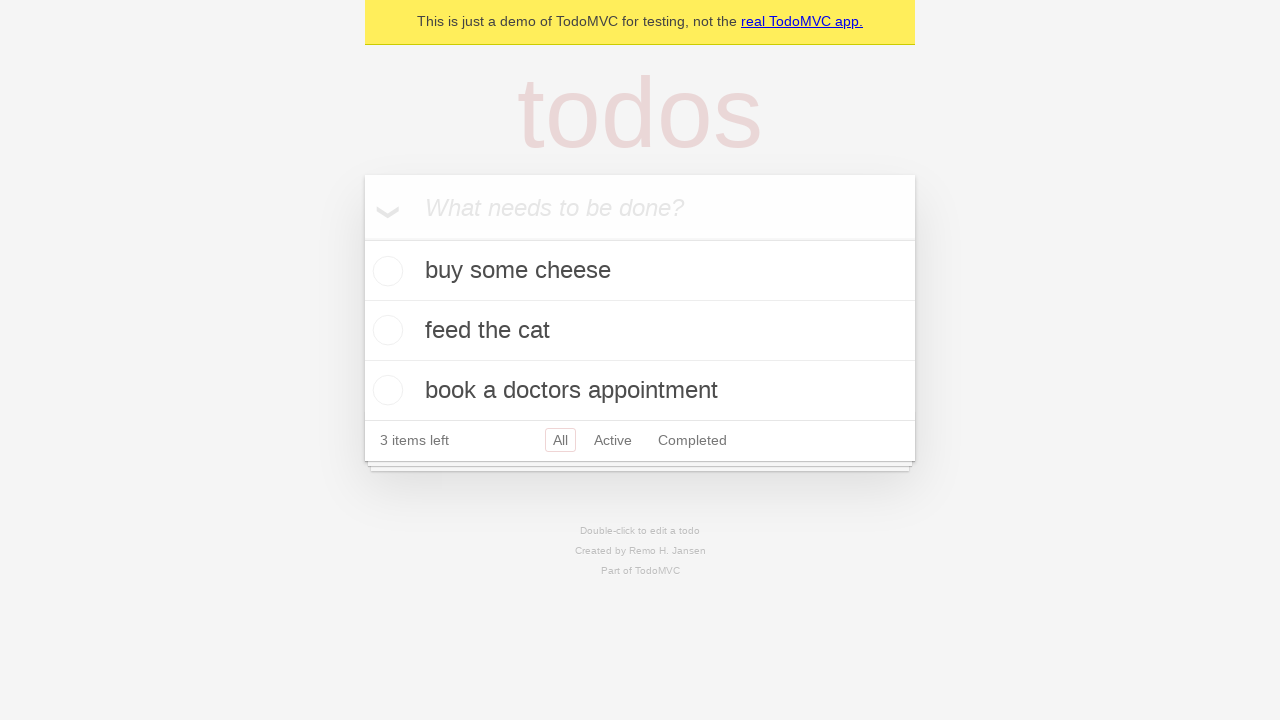

Checked the second todo item (feed the cat) at (385, 330) on internal:testid=[data-testid="todo-item"s] >> nth=1 >> internal:role=checkbox
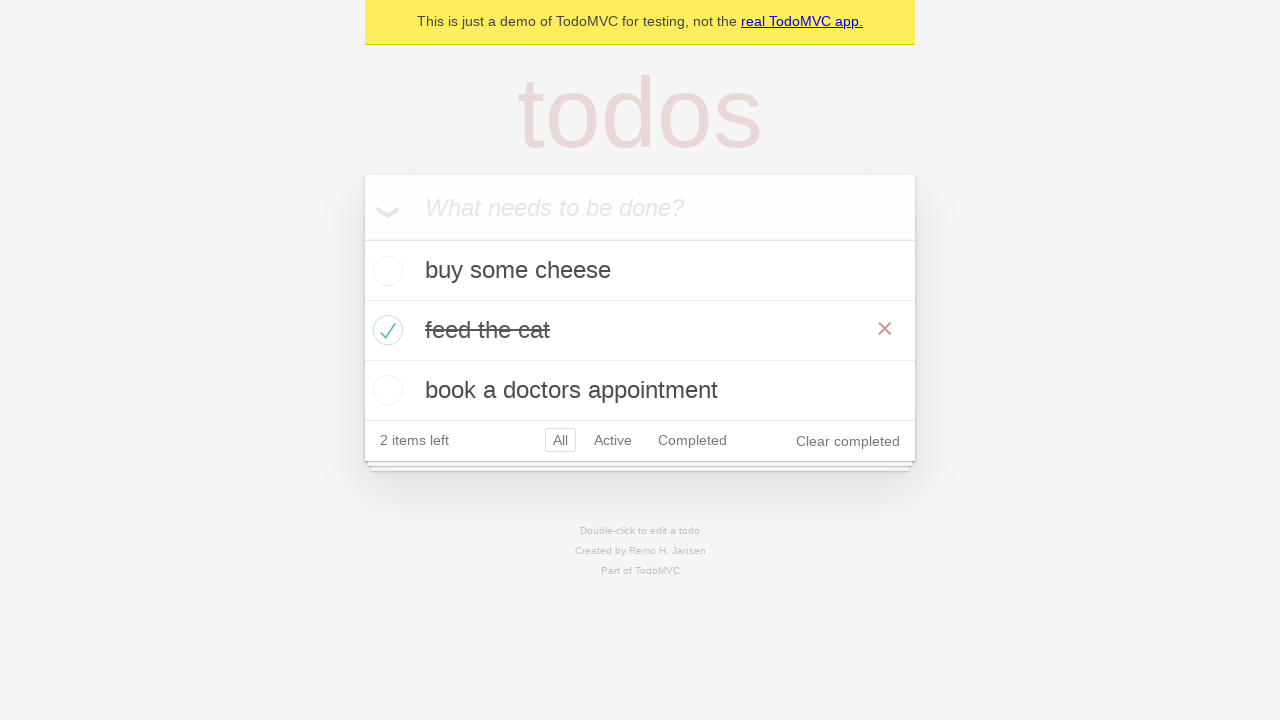

Clicked Active filter link to display only active items at (613, 440) on internal:role=link[name="Active"i]
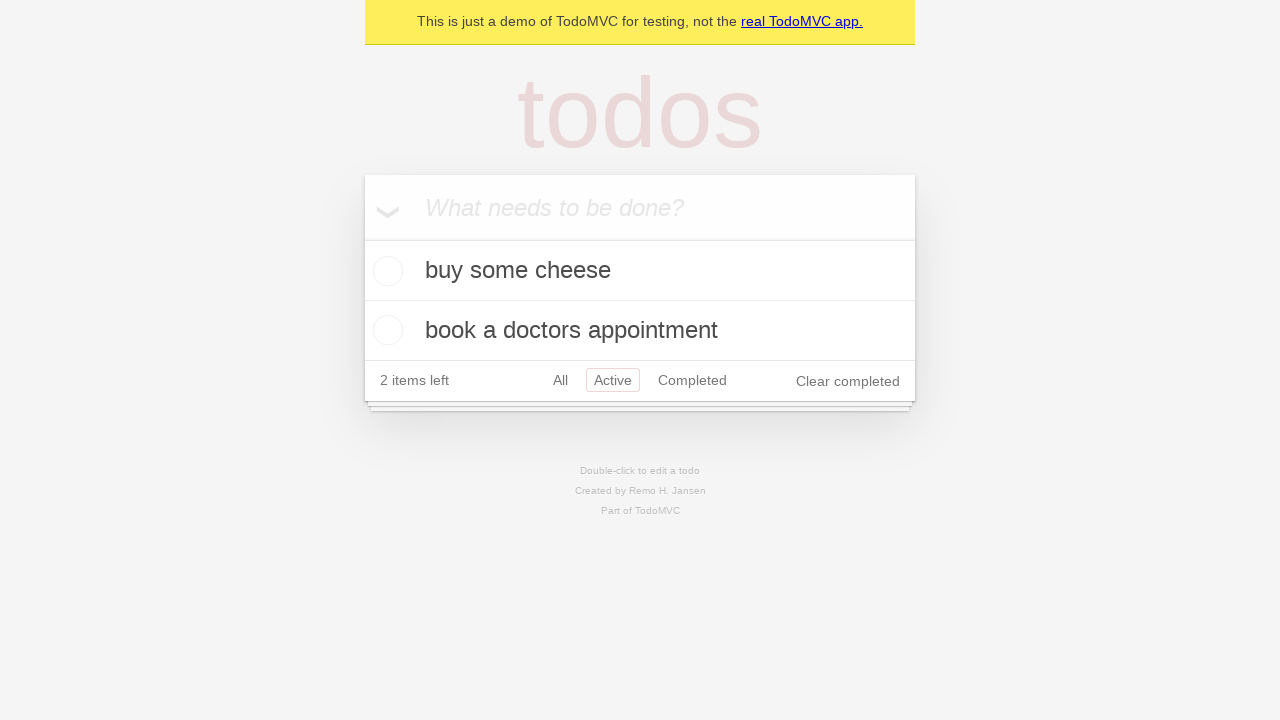

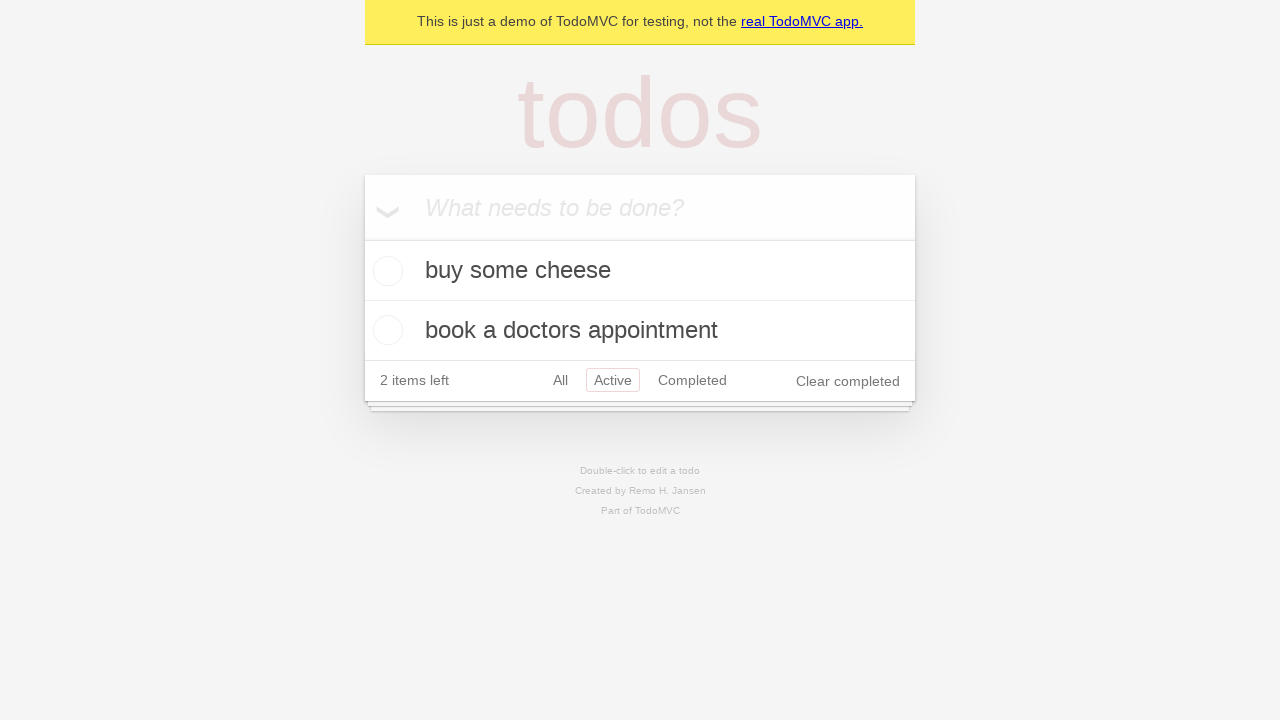